Tests the confirm alert functionality by clicking the confirm button, waiting for the alert to appear, dismissing it, and verifying the cancel result message is displayed.

Starting URL: https://demoqa.com/alerts

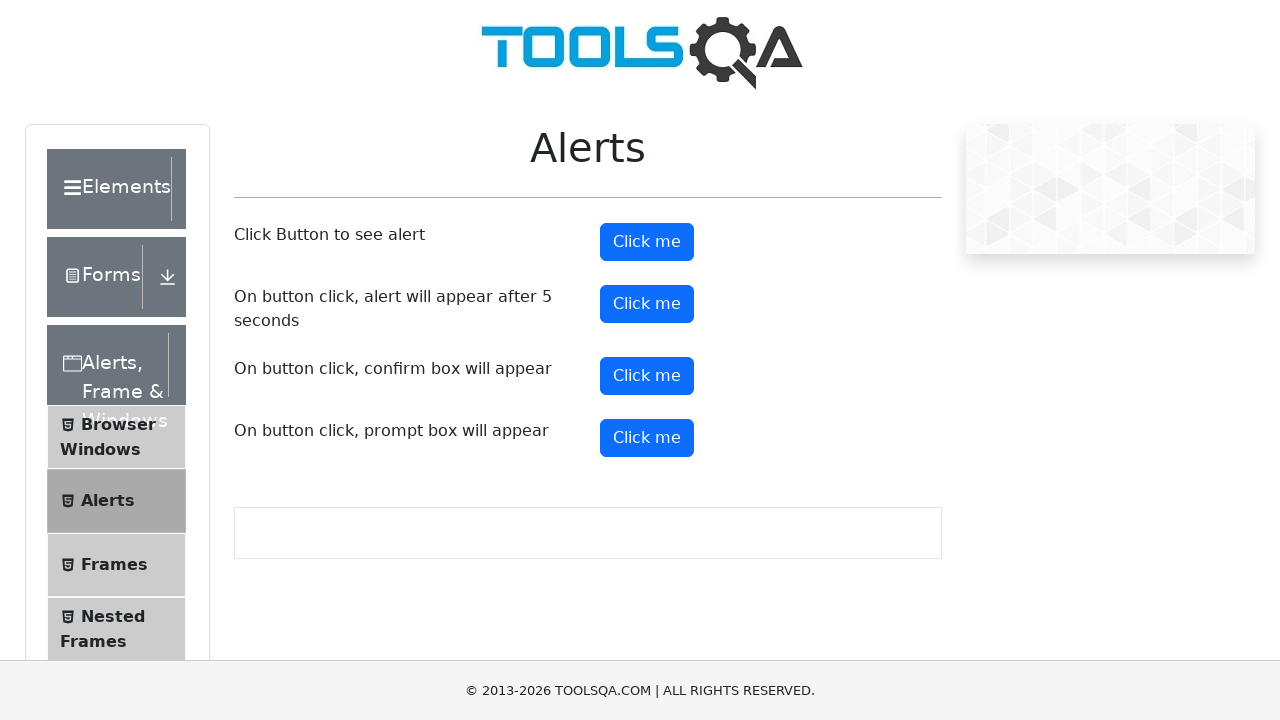

Clicked the confirm button to trigger the alert at (647, 376) on #confirmButton
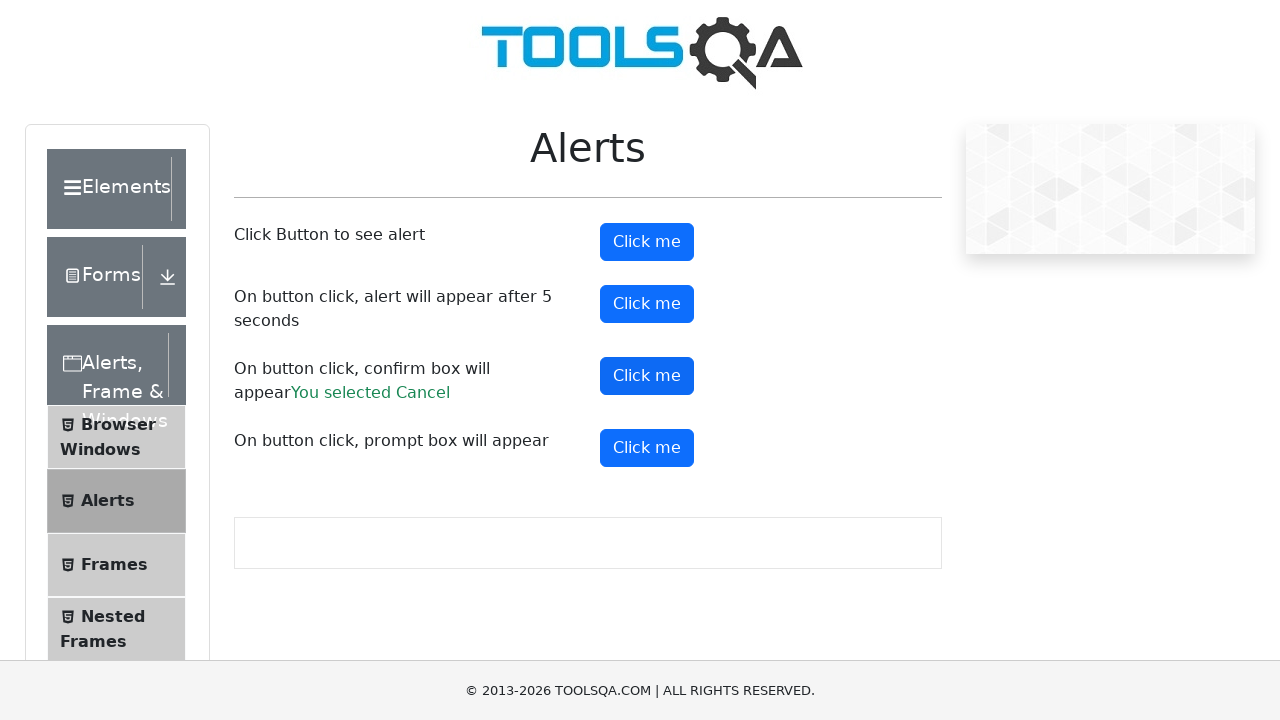

Set up dialog handler to dismiss the alert
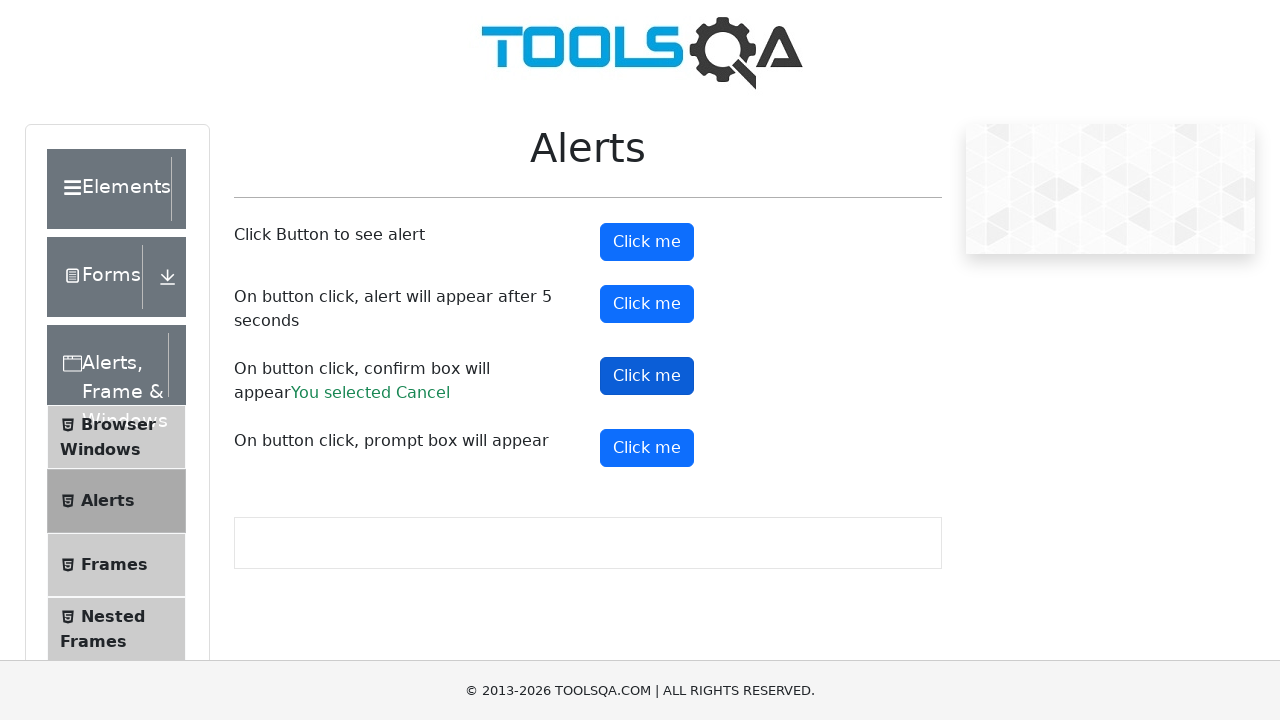

Verified the cancel result message is displayed
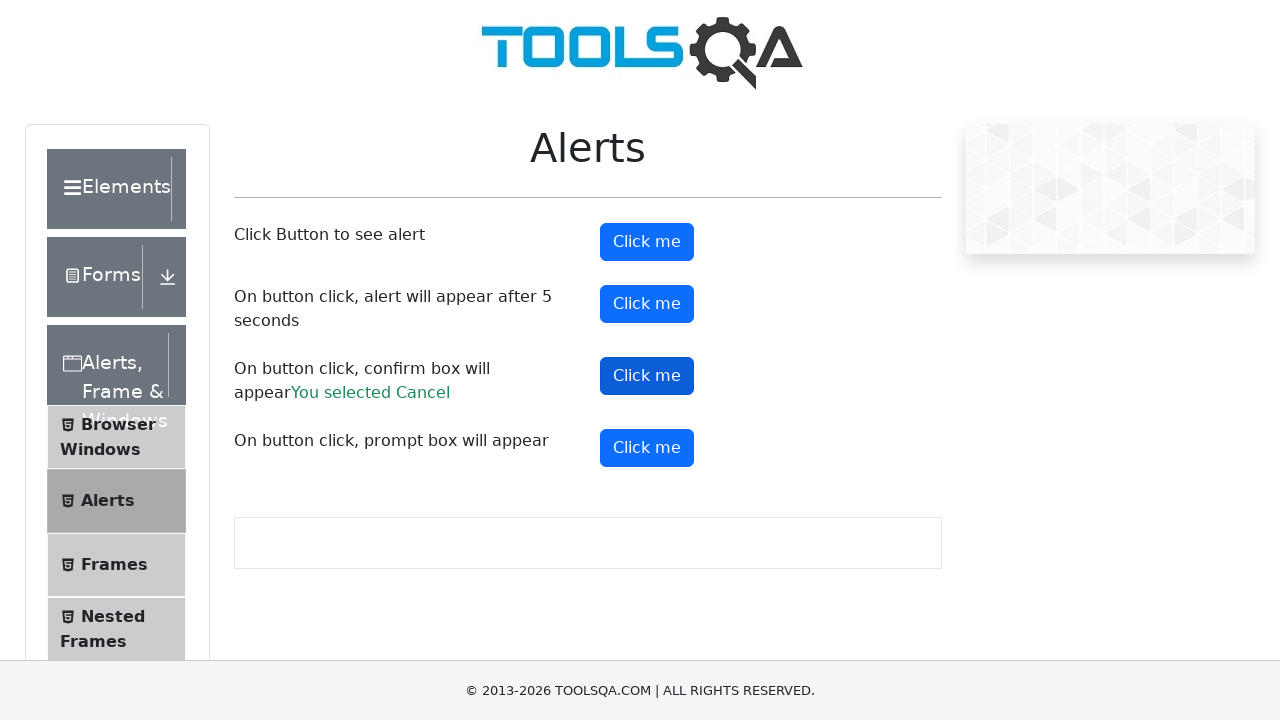

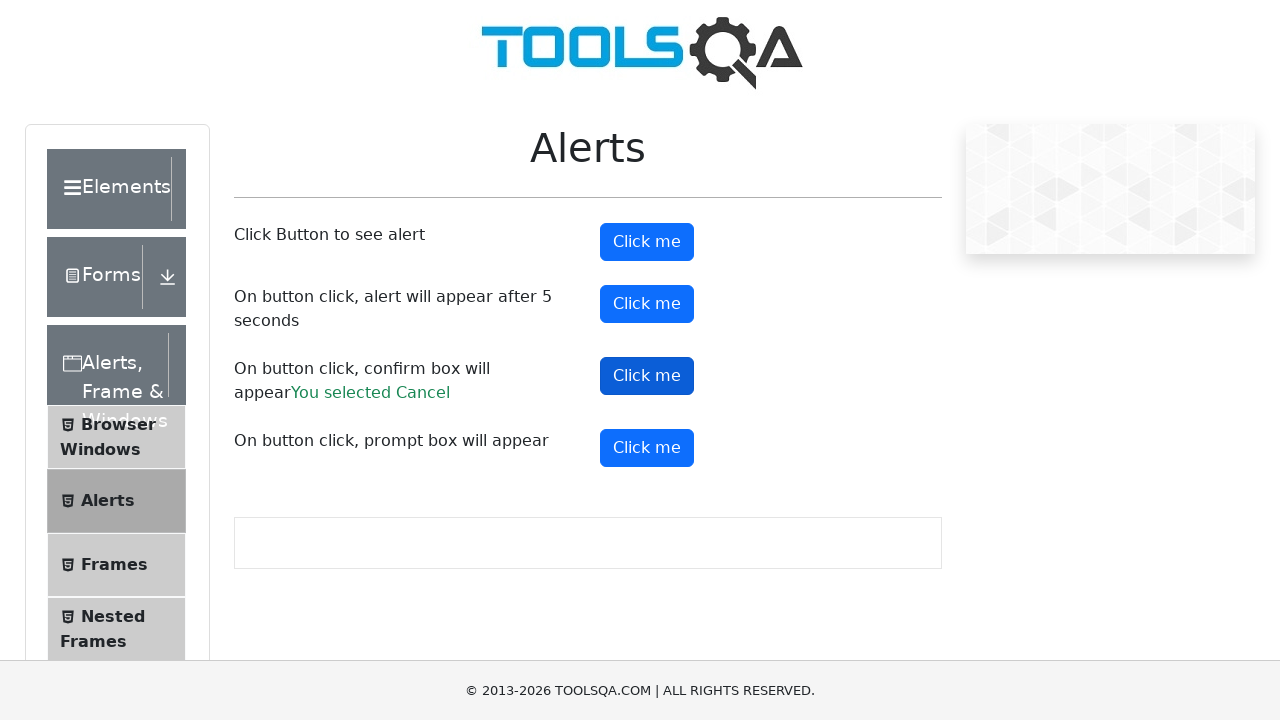